Tests navigation through disappearing elements page by clicking various links and using browser back navigation

Starting URL: http://the-internet.herokuapp.com/

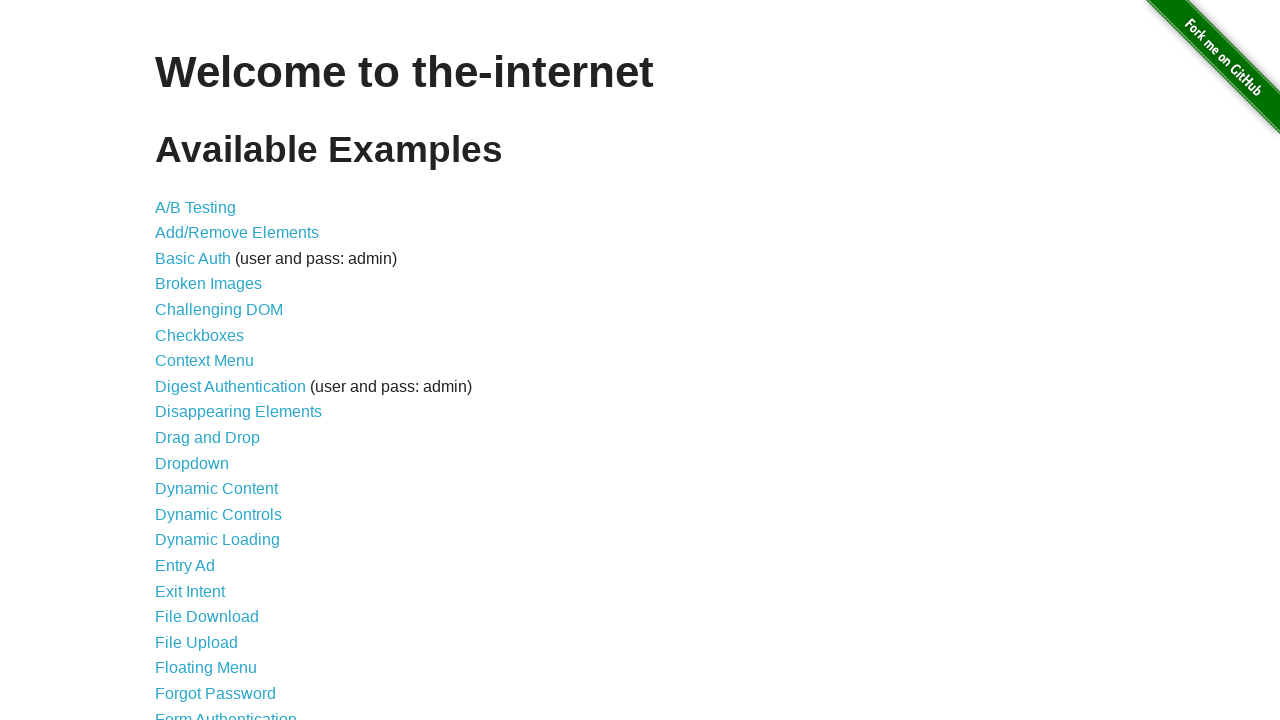

Clicked on disappearing elements link at (238, 412) on xpath=//a[@href='/disappearing_elements']
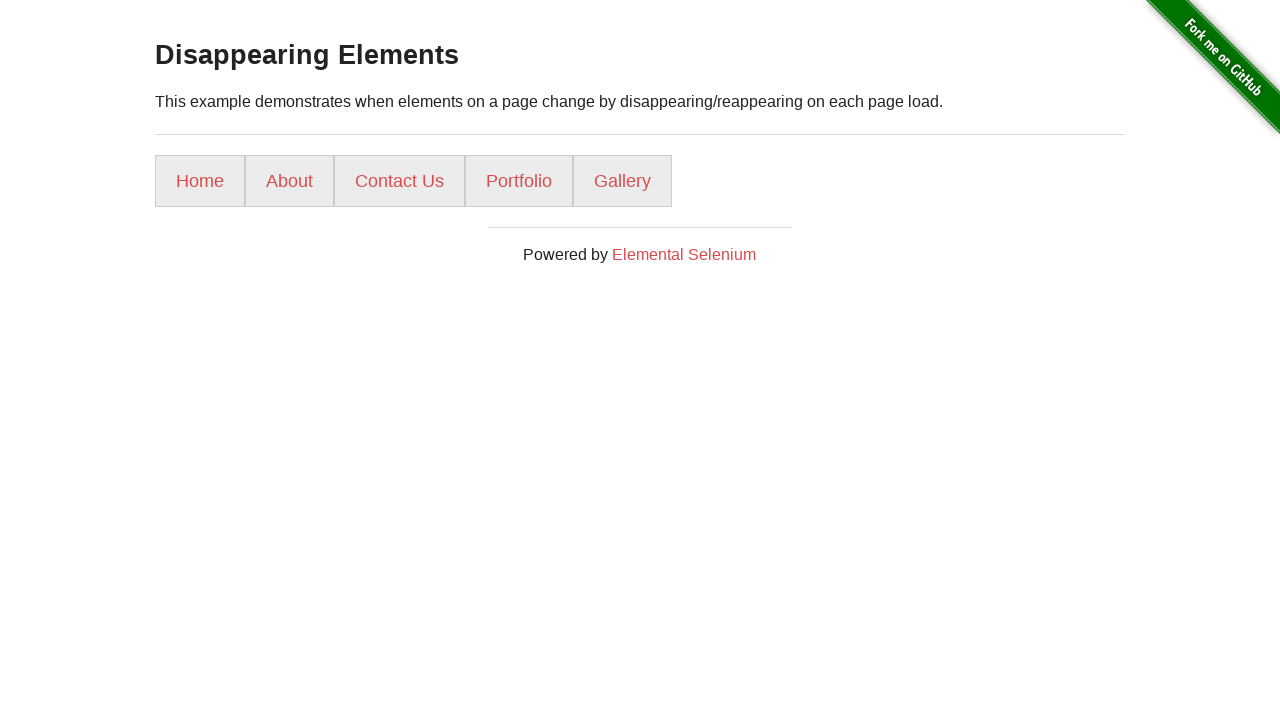

Clicked on About link at (290, 181) on xpath=//a[@href='/about/']
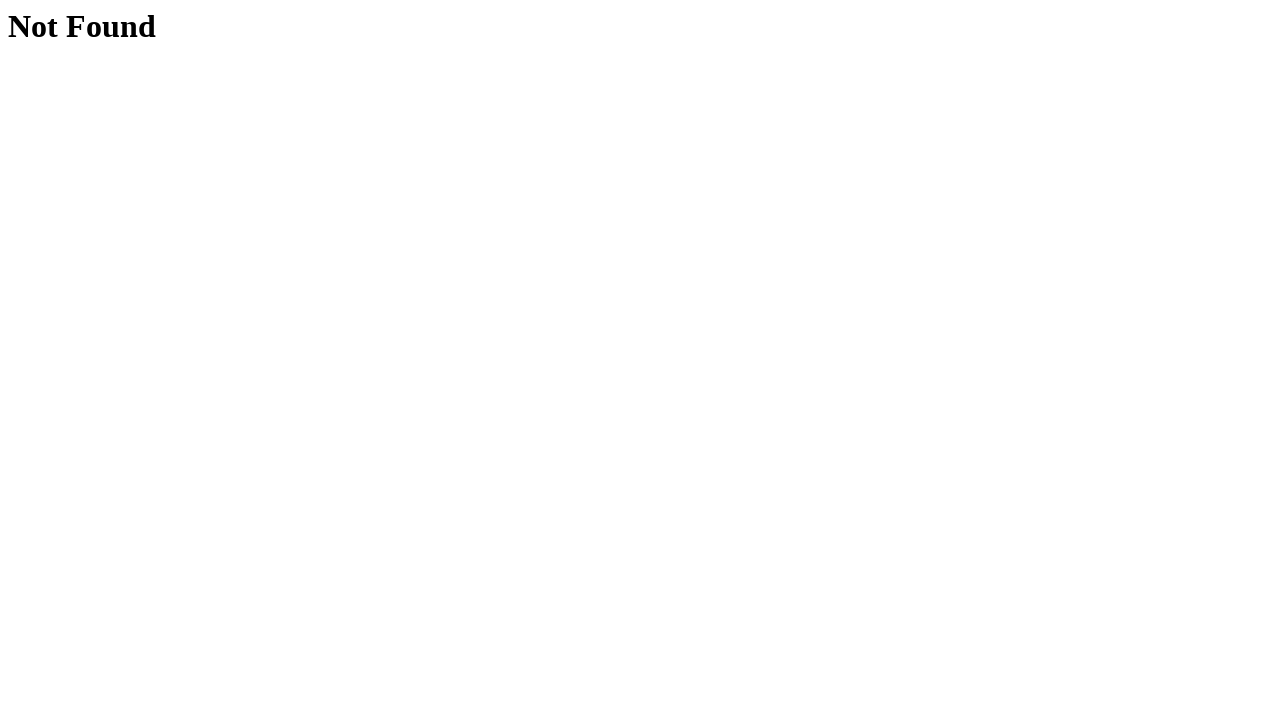

Navigated back using browser back button
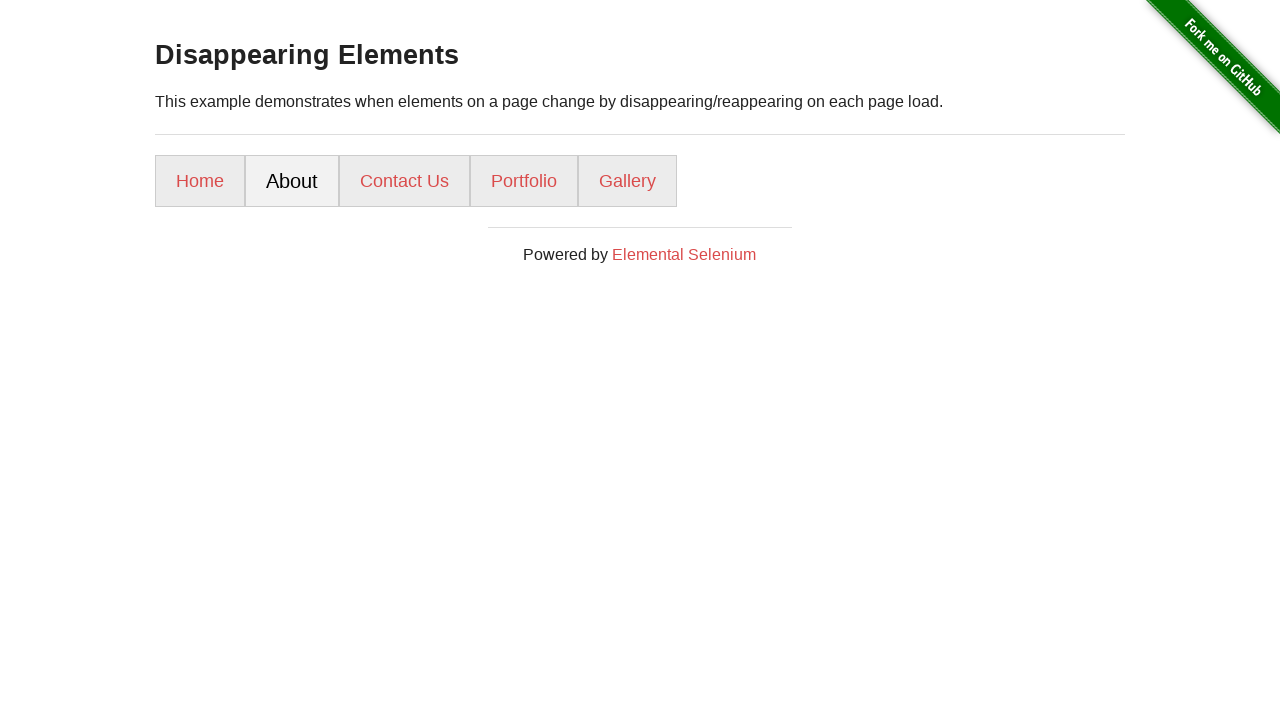

Clicked on Contact Us link at (404, 181) on xpath=//a[@href='/contact-us/']
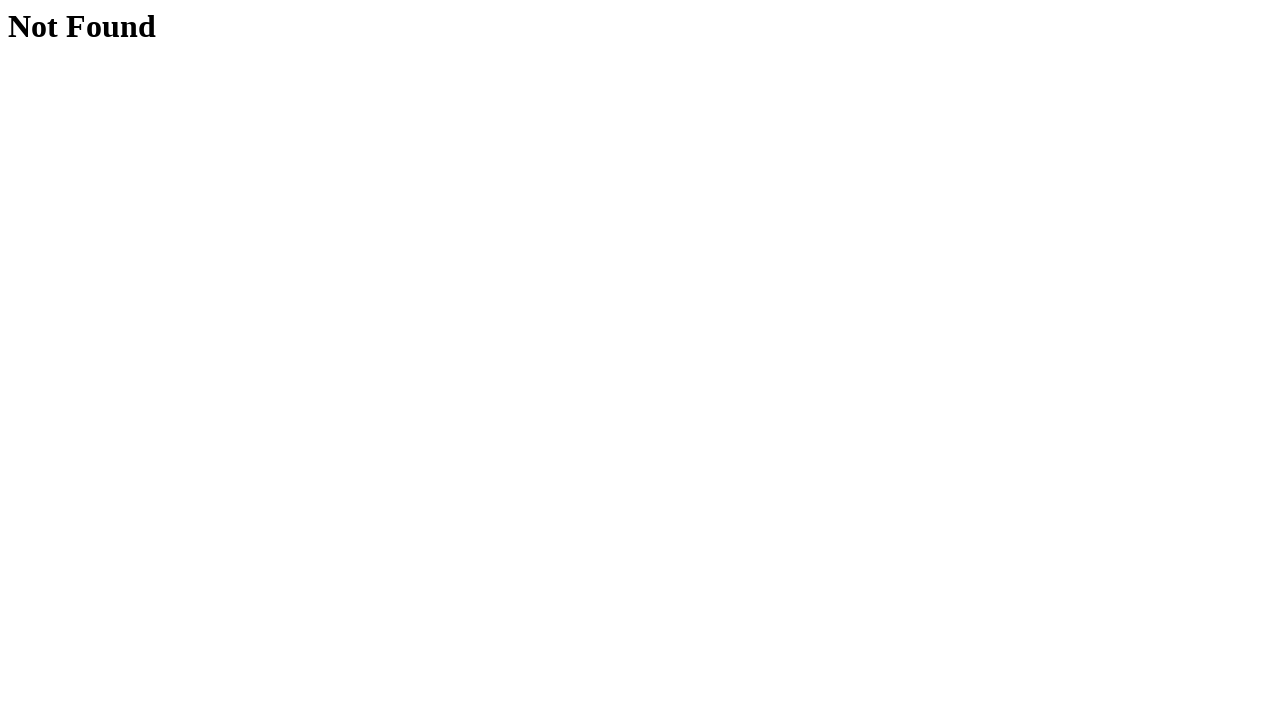

Navigated back using browser back button
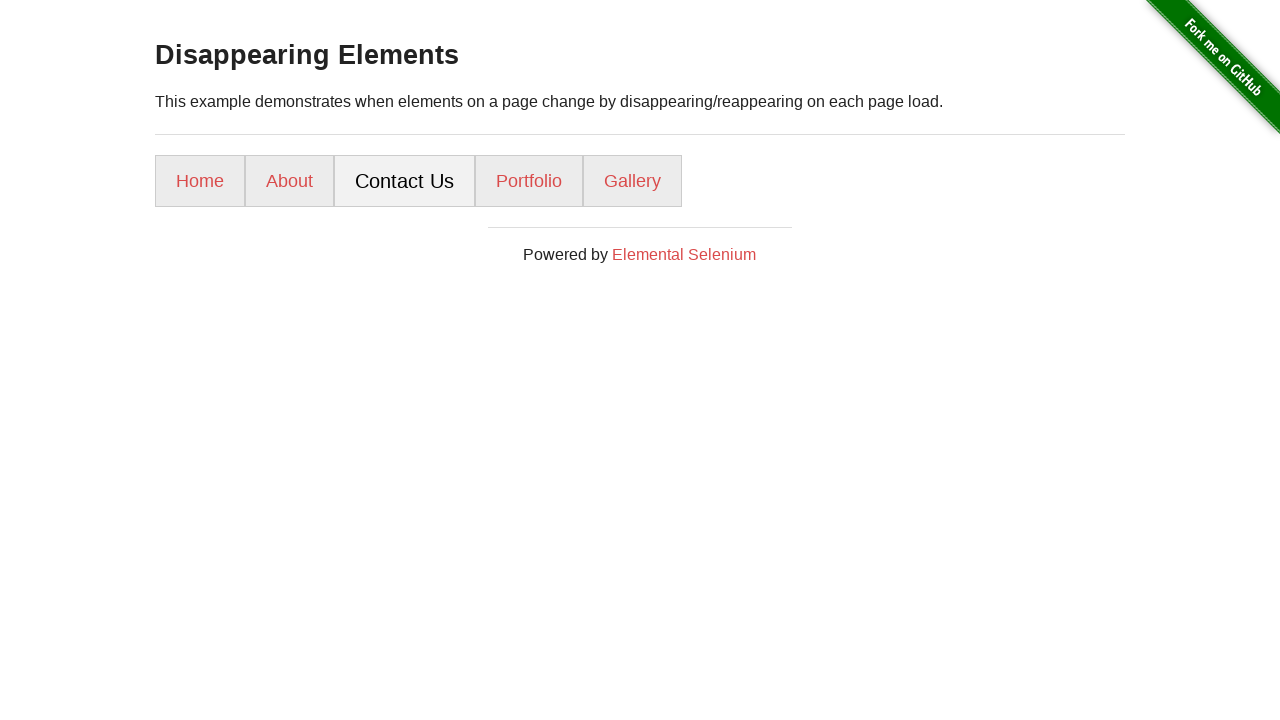

Clicked on Gallery link at (632, 181) on xpath=//a[@href='/gallery/']
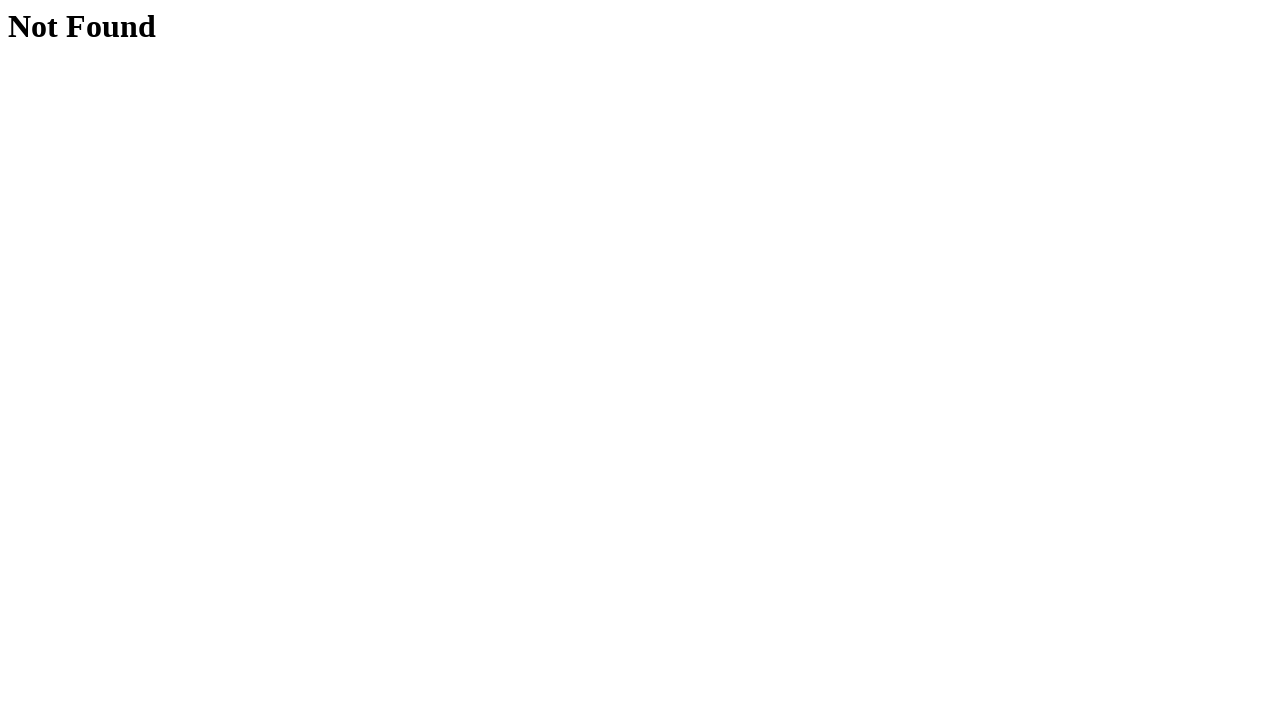

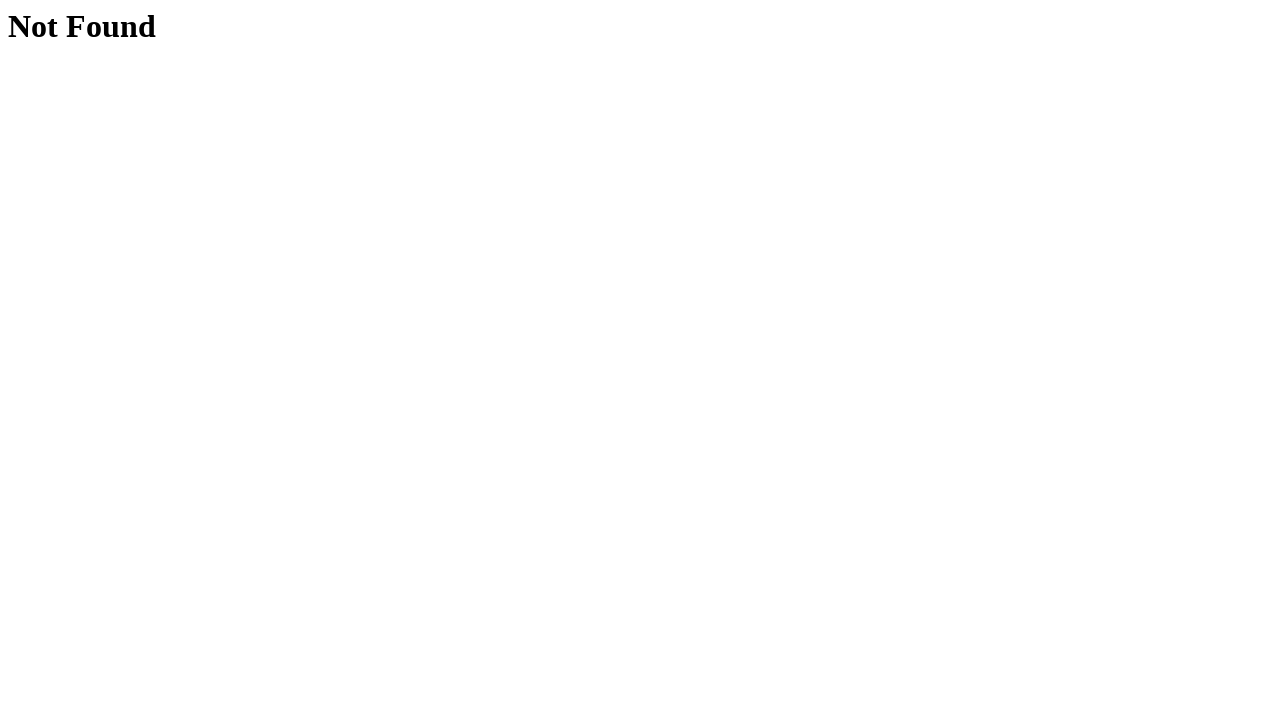